Calculates the sum of two numbers displayed on the page and selects the result from a dropdown menu before submitting

Starting URL: http://suninjuly.github.io/selects1.html

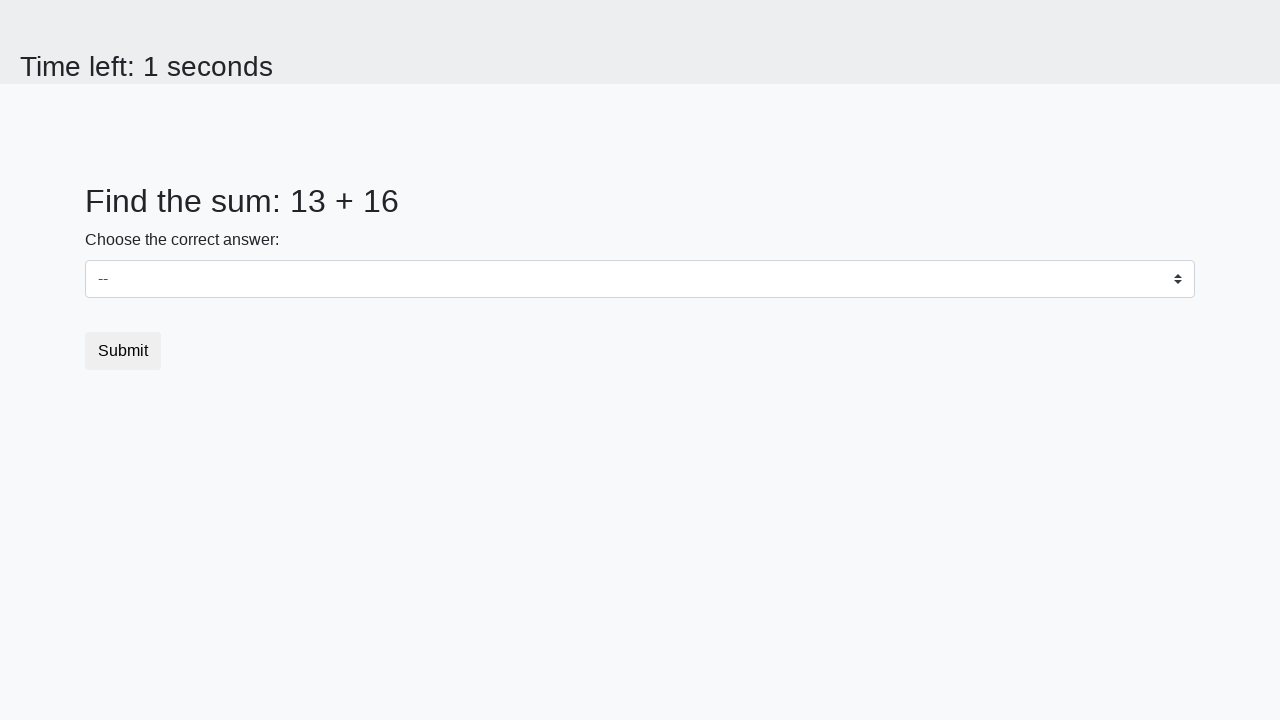

Retrieved first number from #num1 element
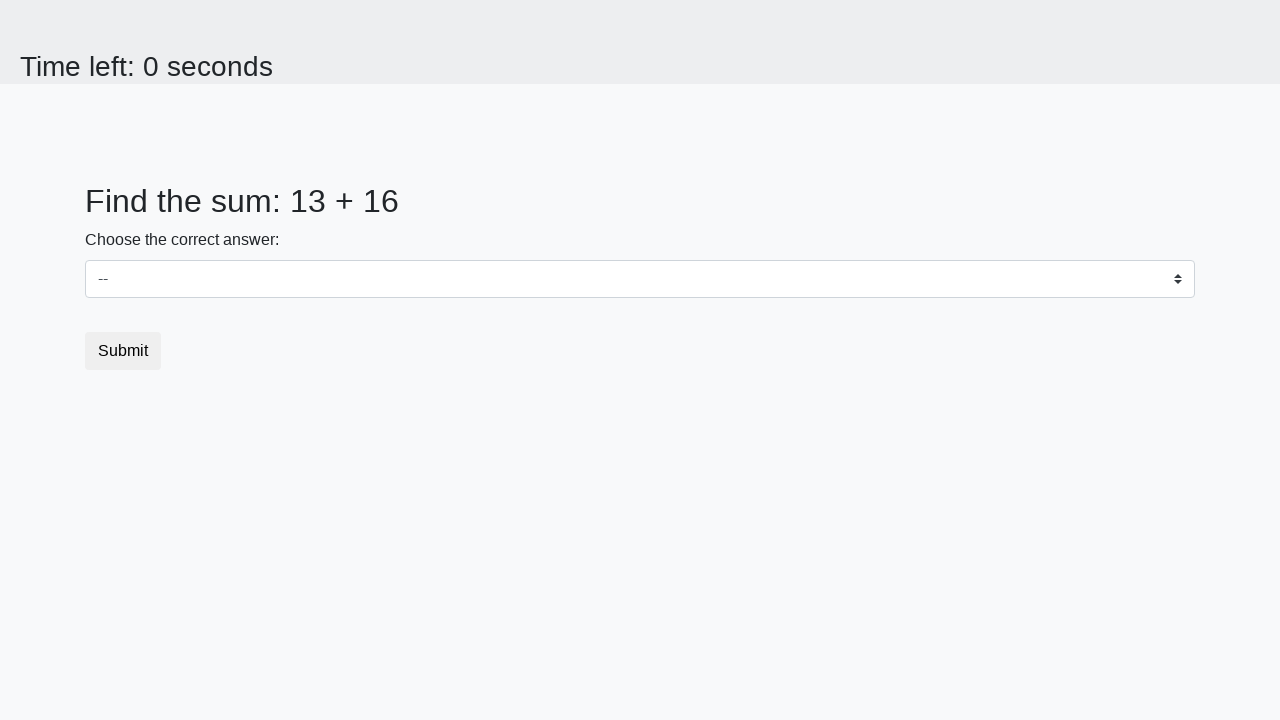

Retrieved second number from #num2 element
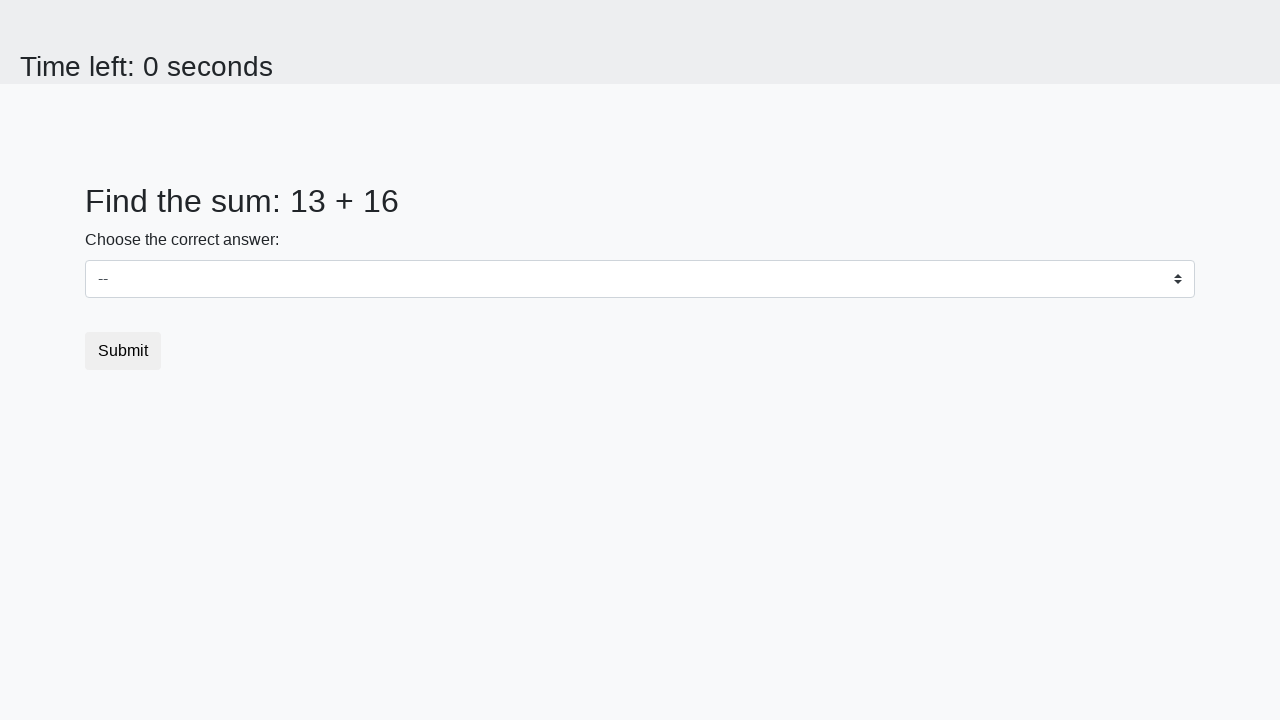

Calculated sum: 13 + 16 = 29
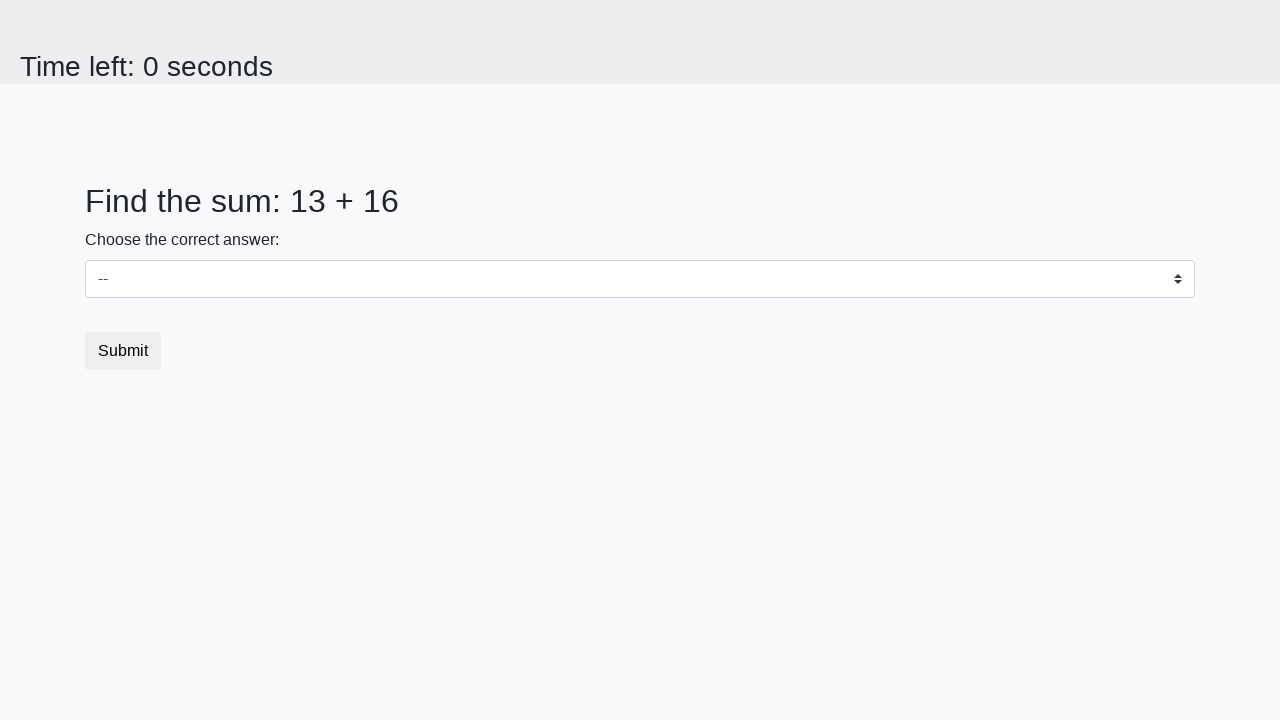

Selected 29 from dropdown menu on select
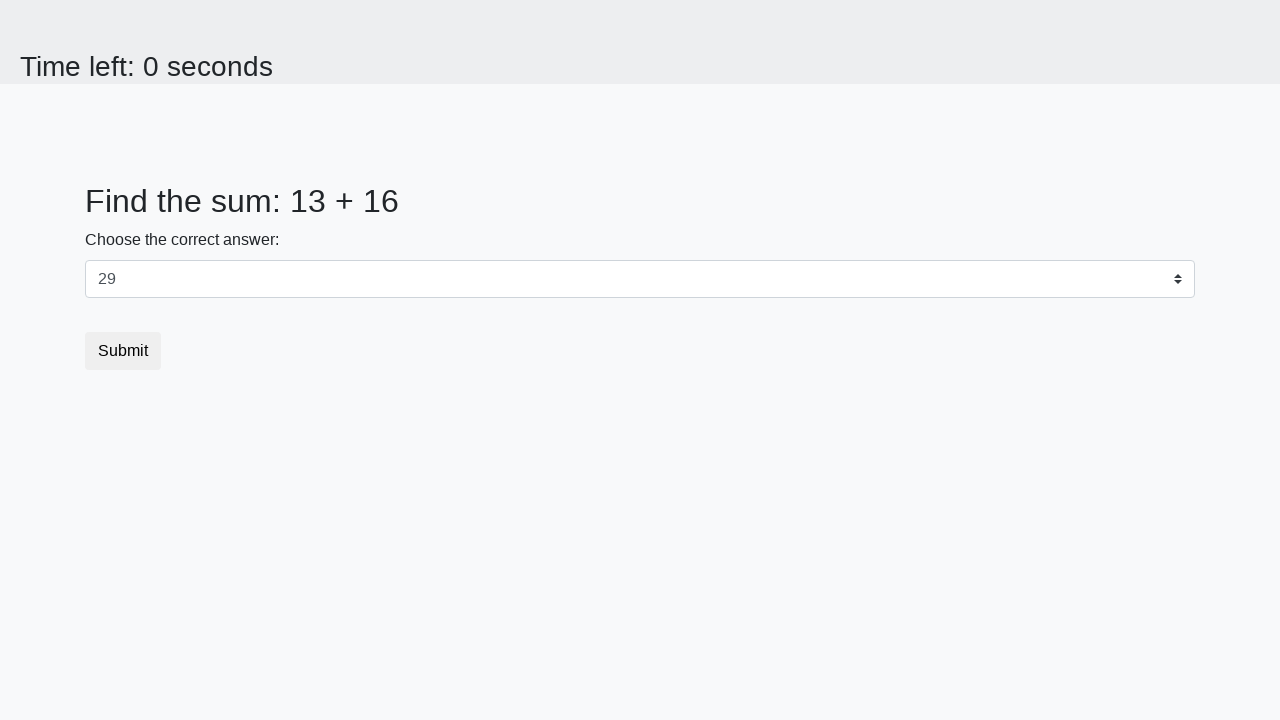

Clicked submit button at (123, 351) on .btn
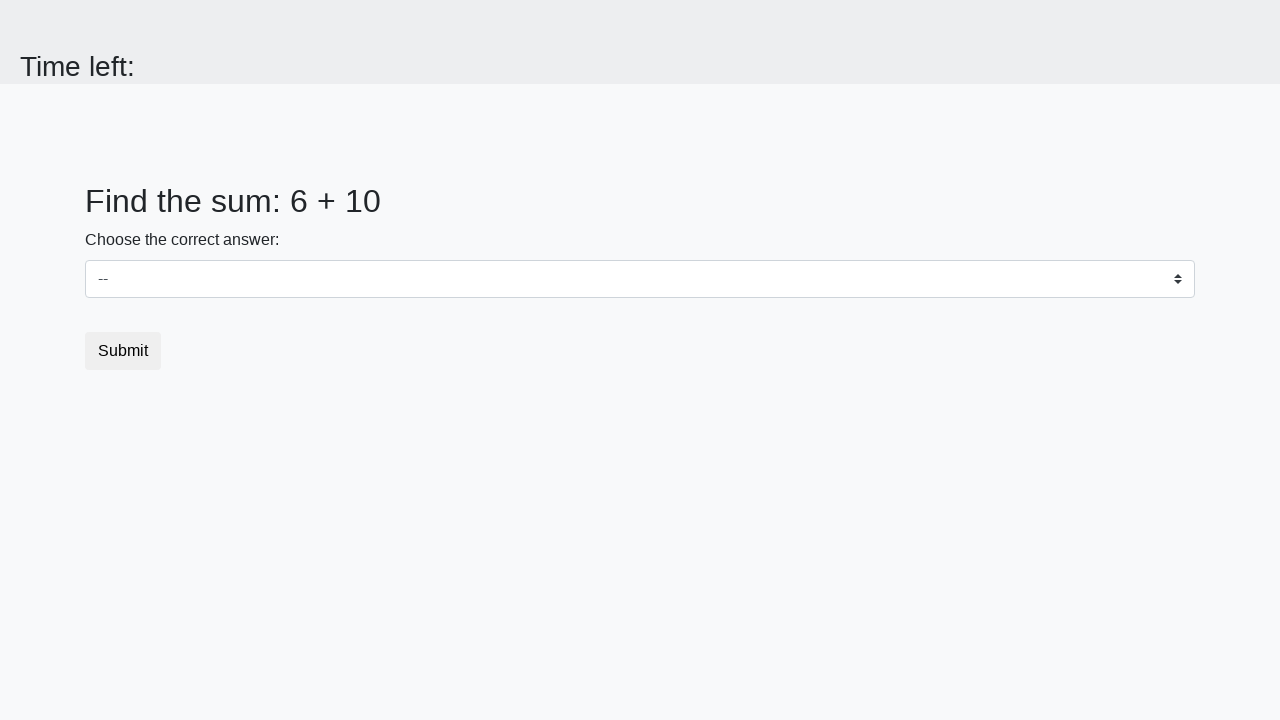

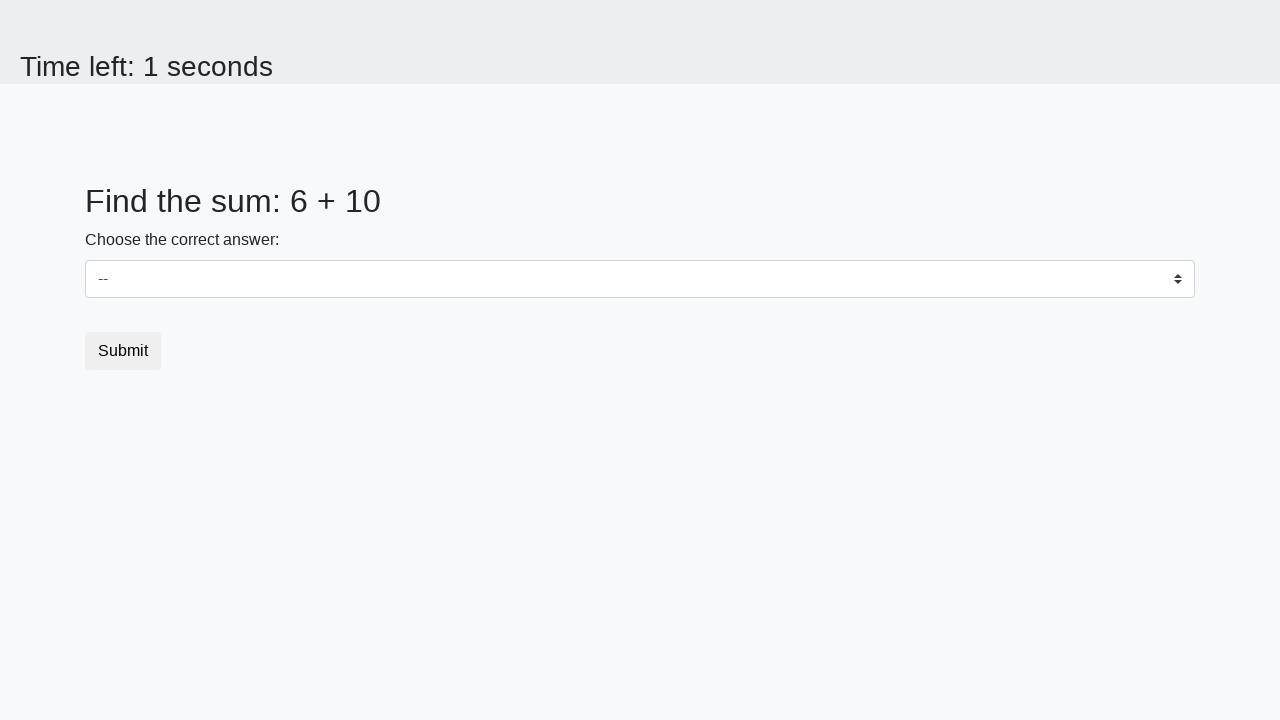